Tests page scrolling functionality by scrolling down 1000 pixels and then scrolling back up 1000 pixels on the Selenium website.

Starting URL: https://www.selenium.dev/

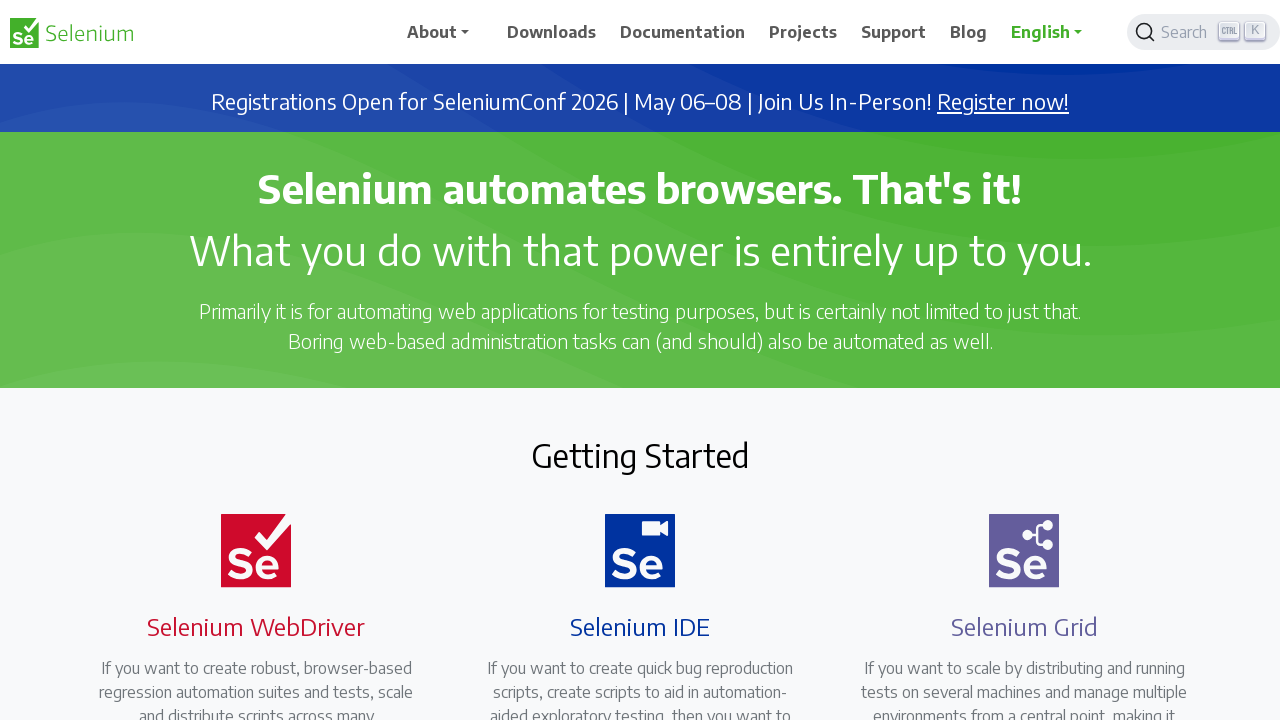

Scrolled down 1000 pixels on Selenium website
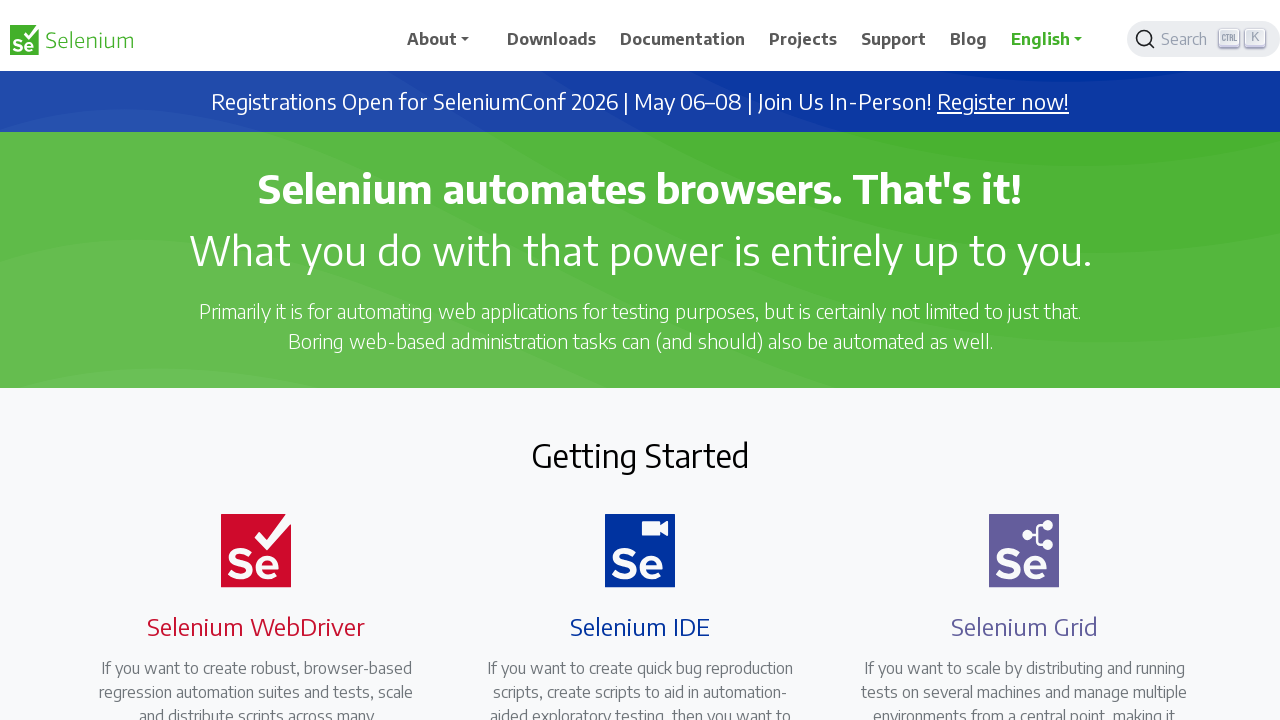

Waited 2000ms to observe the scroll
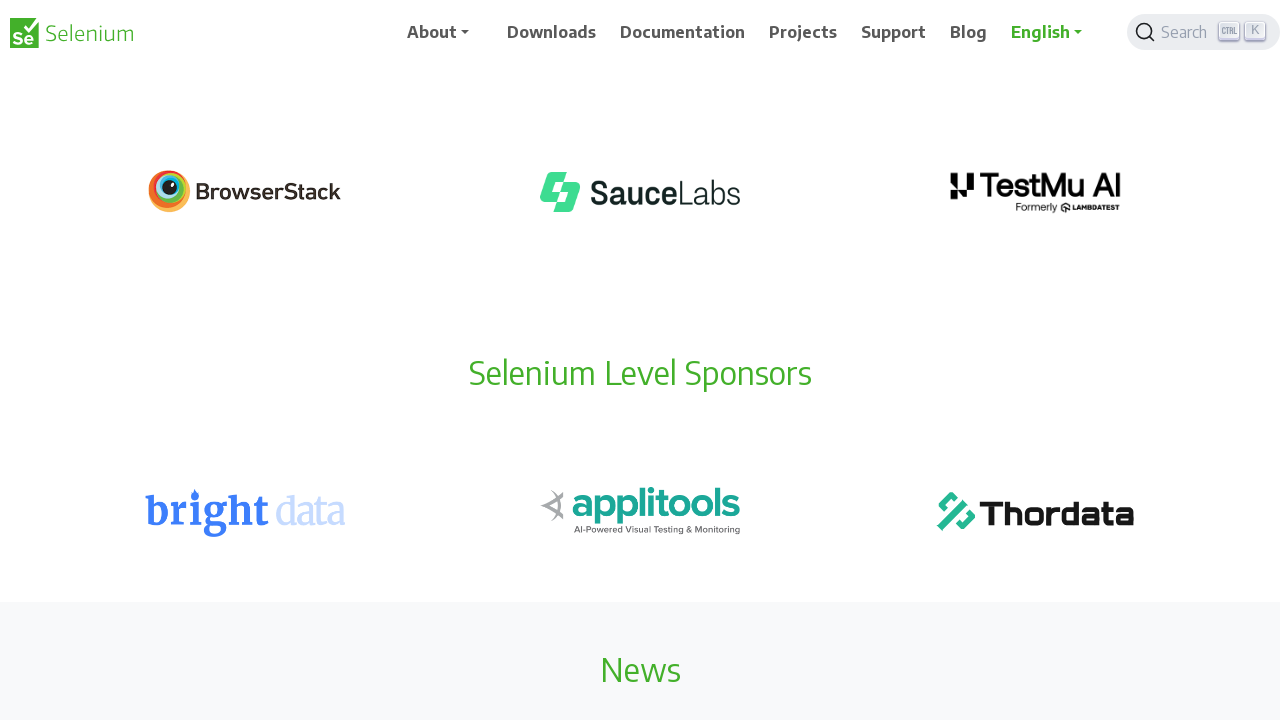

Scrolled up 1000 pixels back to original position
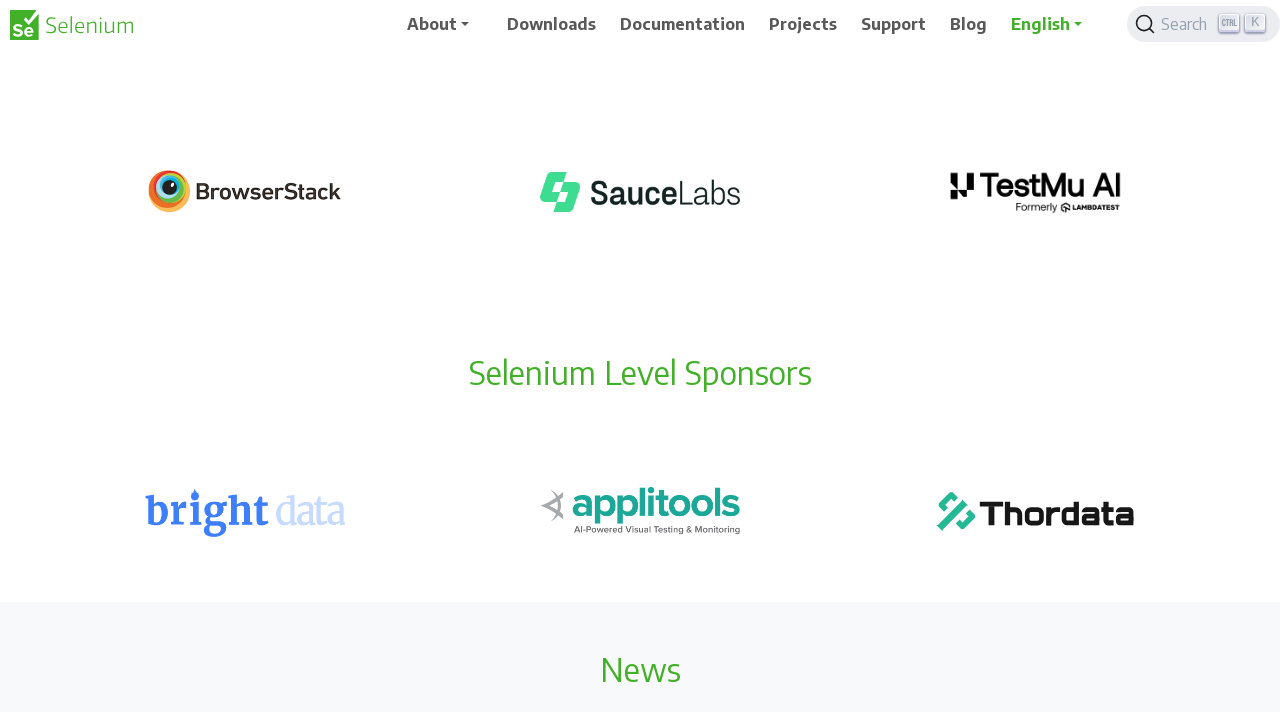

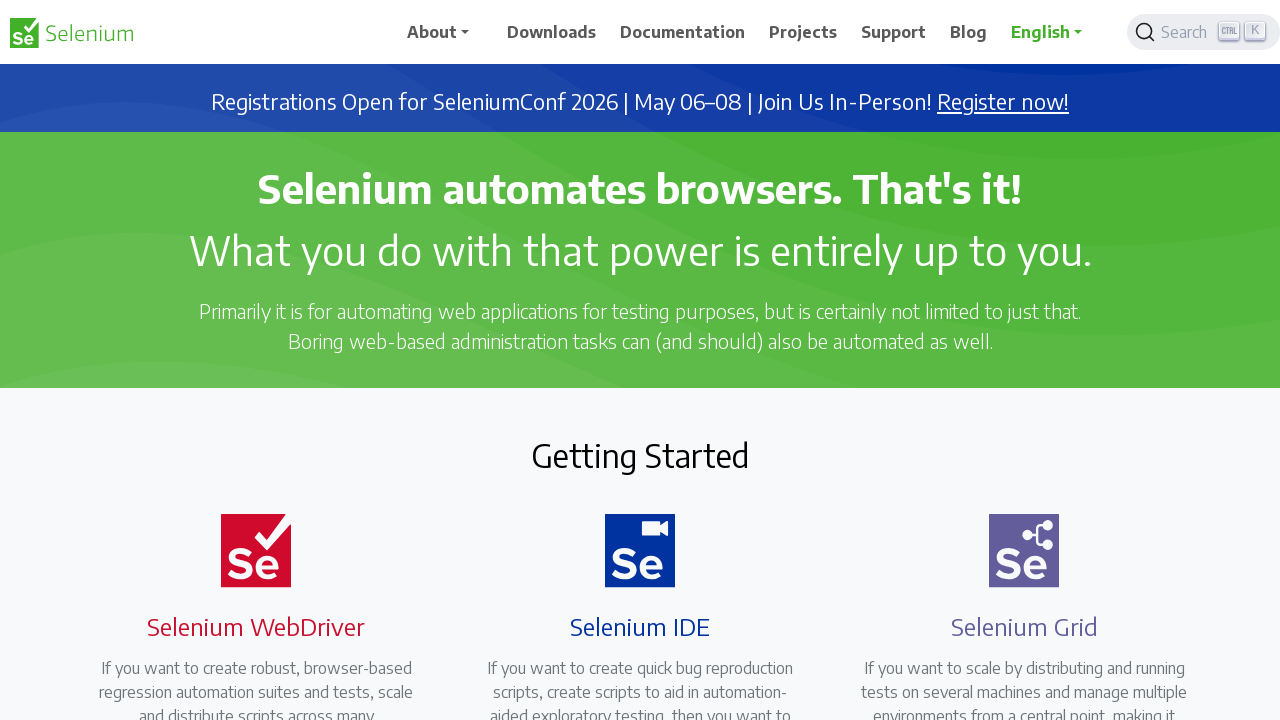